Tests clearing the complete state of all items by checking and then unchecking the toggle all checkbox

Starting URL: https://demo.playwright.dev/todomvc

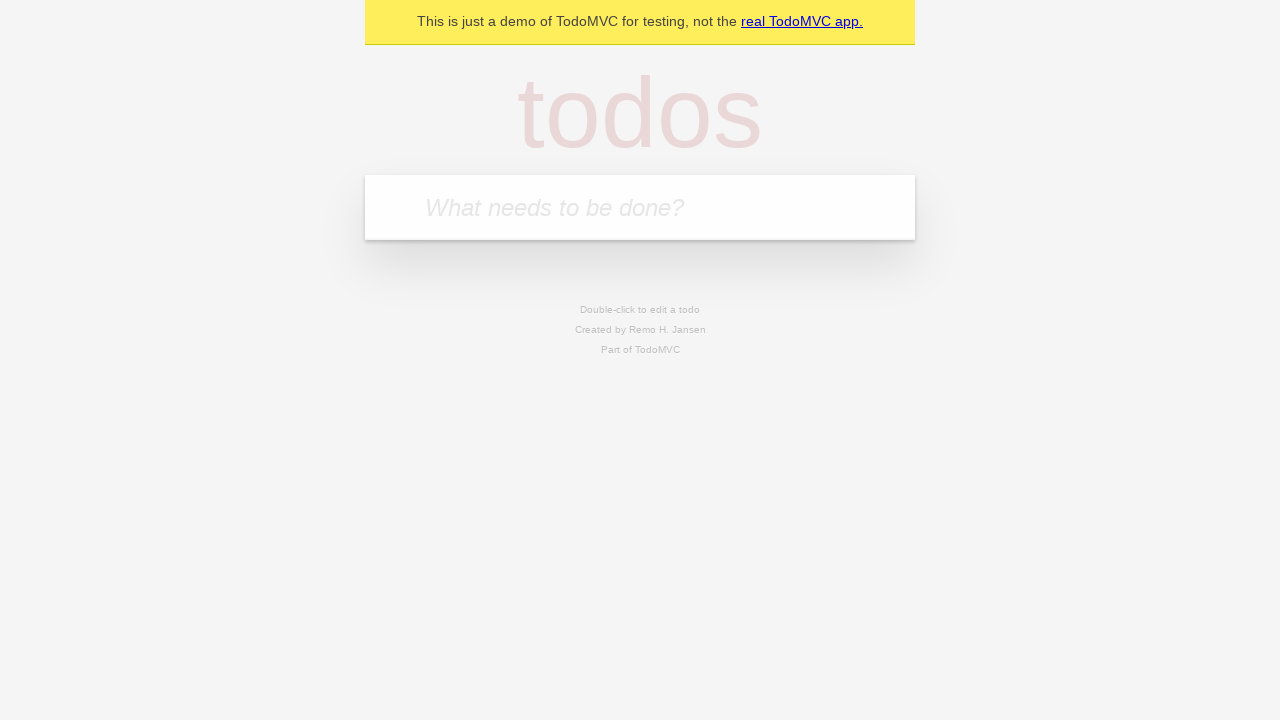

Filled todo input with 'buy some cheese' on internal:attr=[placeholder="What needs to be done?"i]
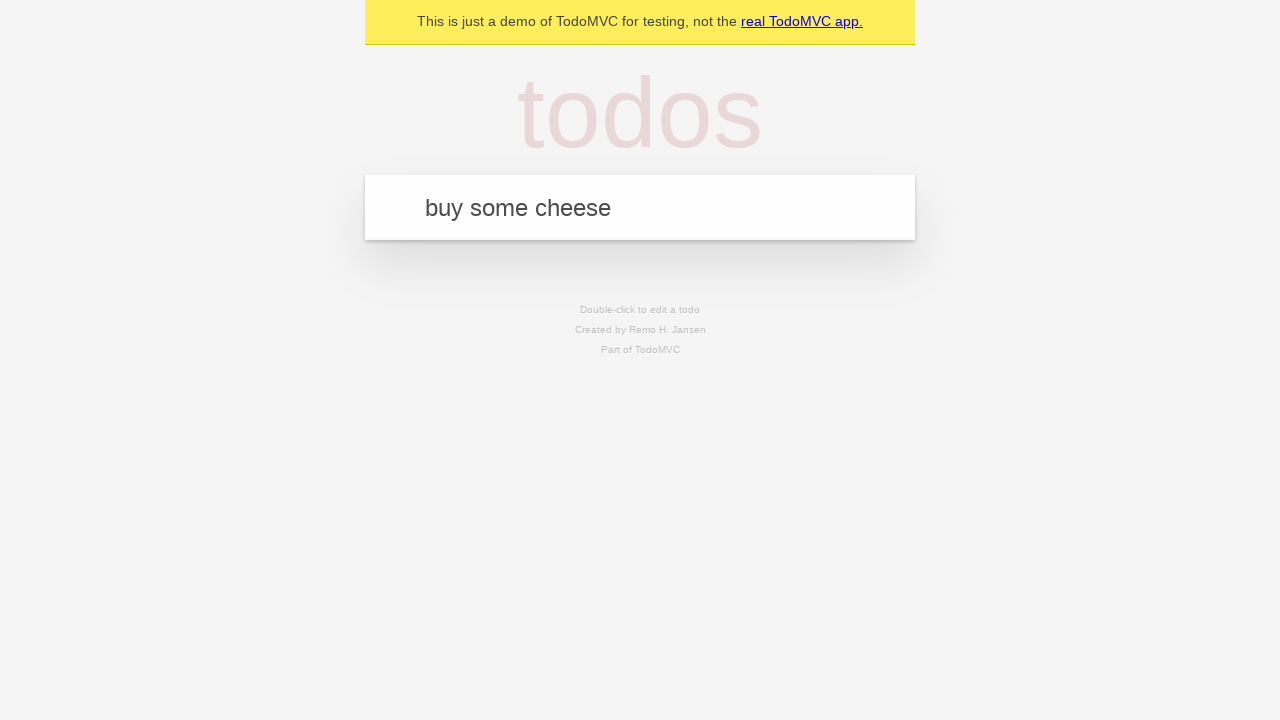

Pressed Enter to add first todo item on internal:attr=[placeholder="What needs to be done?"i]
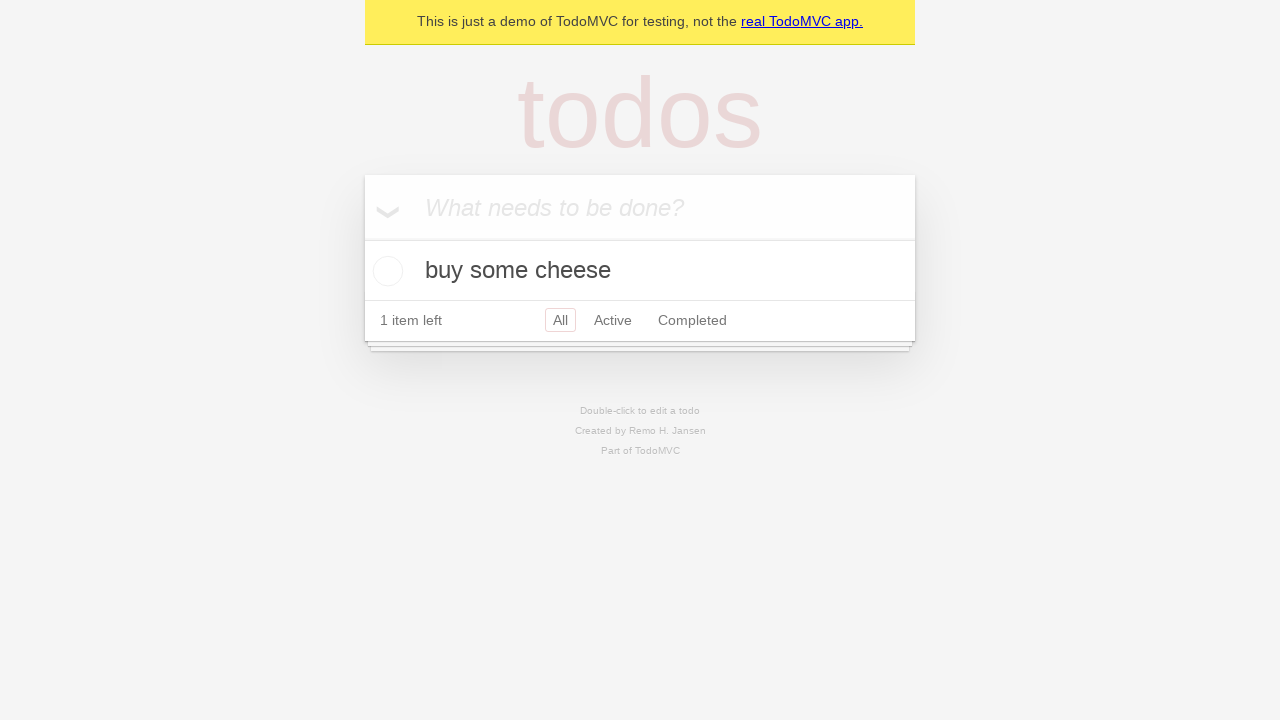

Filled todo input with 'feed the cat' on internal:attr=[placeholder="What needs to be done?"i]
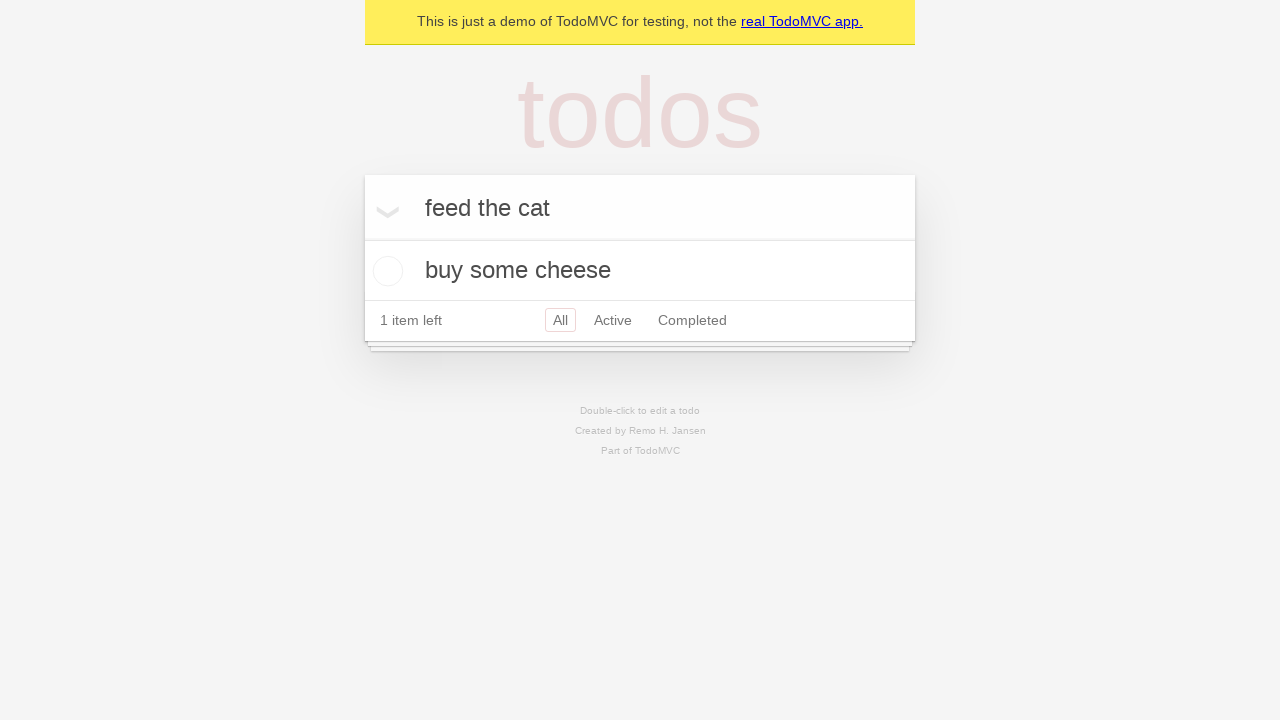

Pressed Enter to add second todo item on internal:attr=[placeholder="What needs to be done?"i]
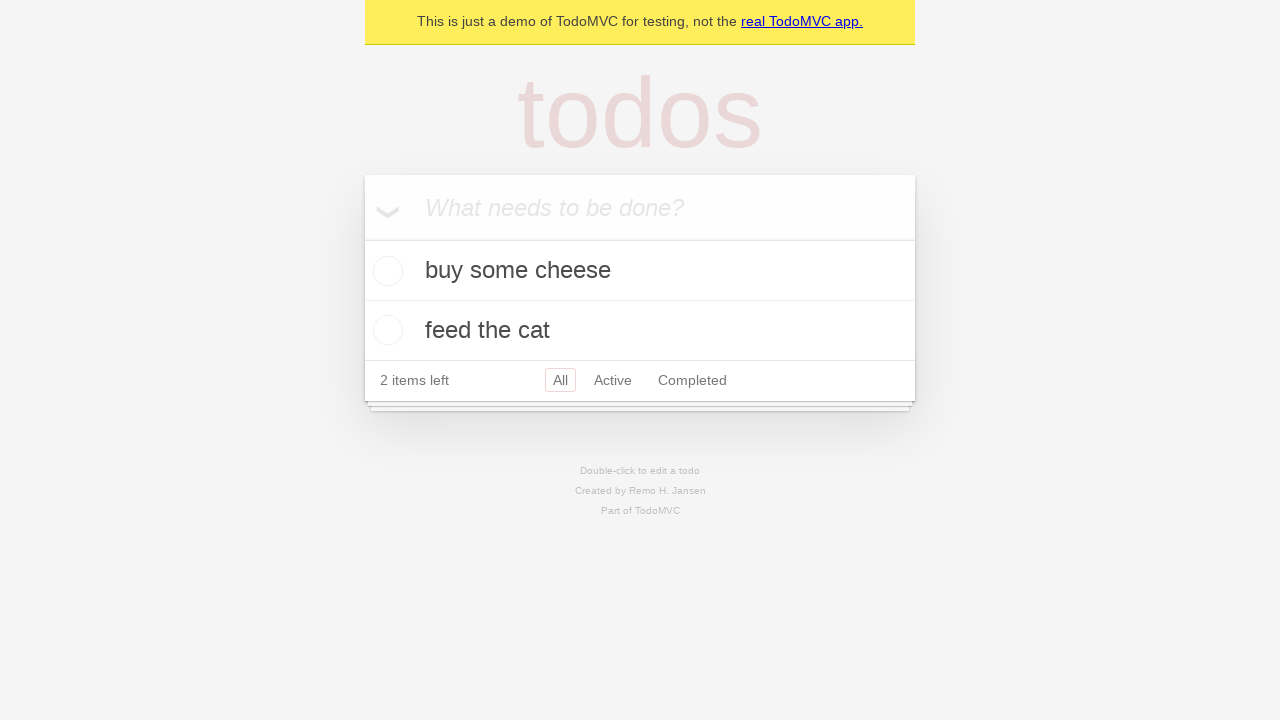

Filled todo input with 'book a doctors appointment' on internal:attr=[placeholder="What needs to be done?"i]
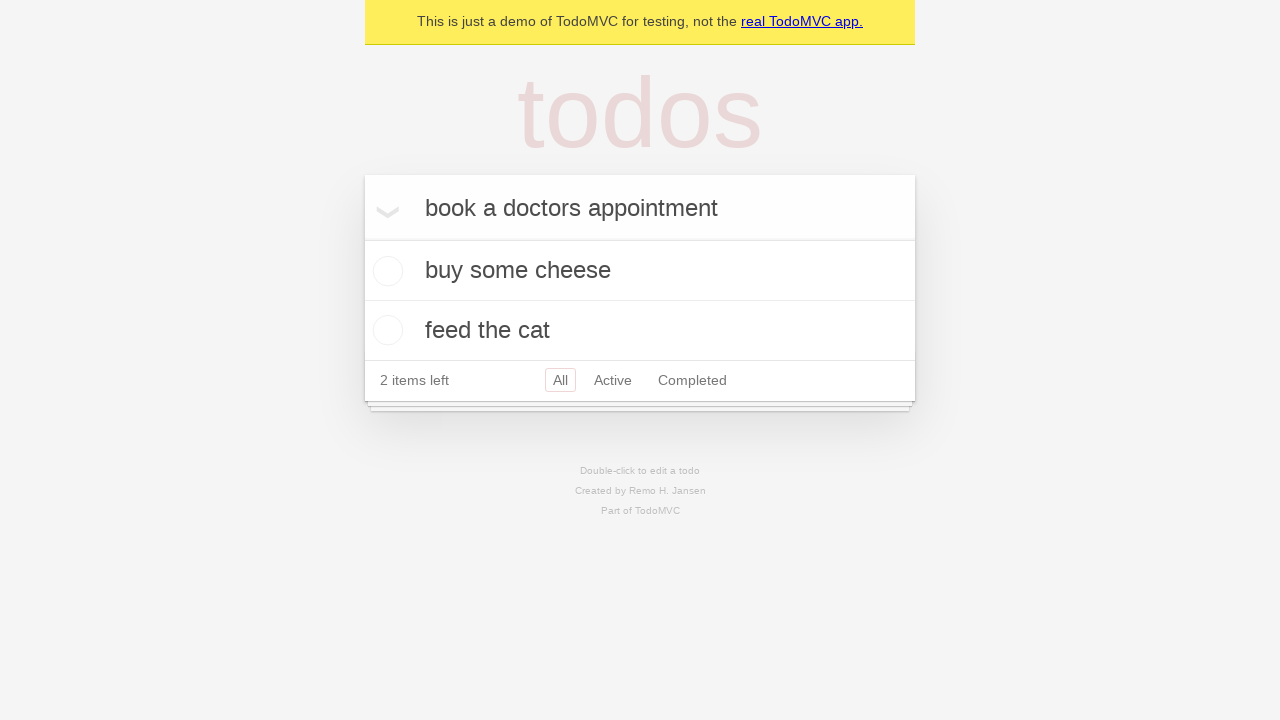

Pressed Enter to add third todo item on internal:attr=[placeholder="What needs to be done?"i]
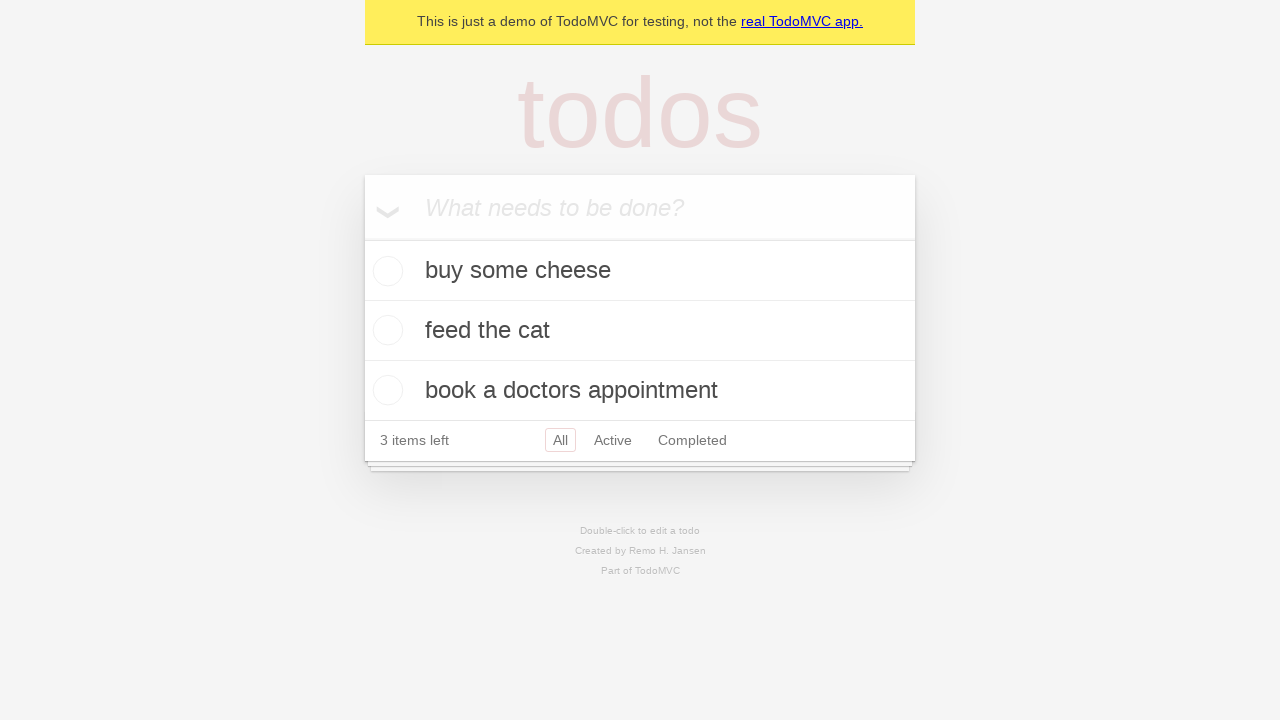

Checked 'Mark all as complete' toggle to mark all items complete at (362, 238) on internal:label="Mark all as complete"i
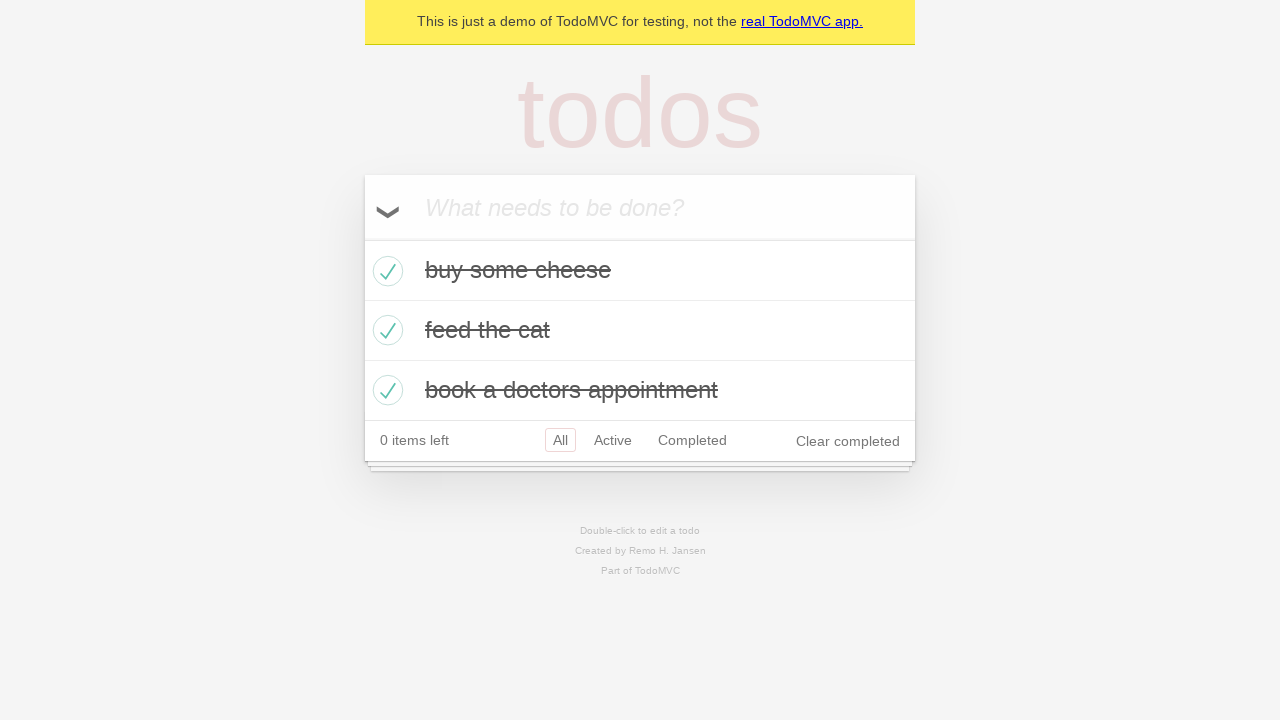

Unchecked 'Mark all as complete' toggle to clear complete state at (362, 238) on internal:label="Mark all as complete"i
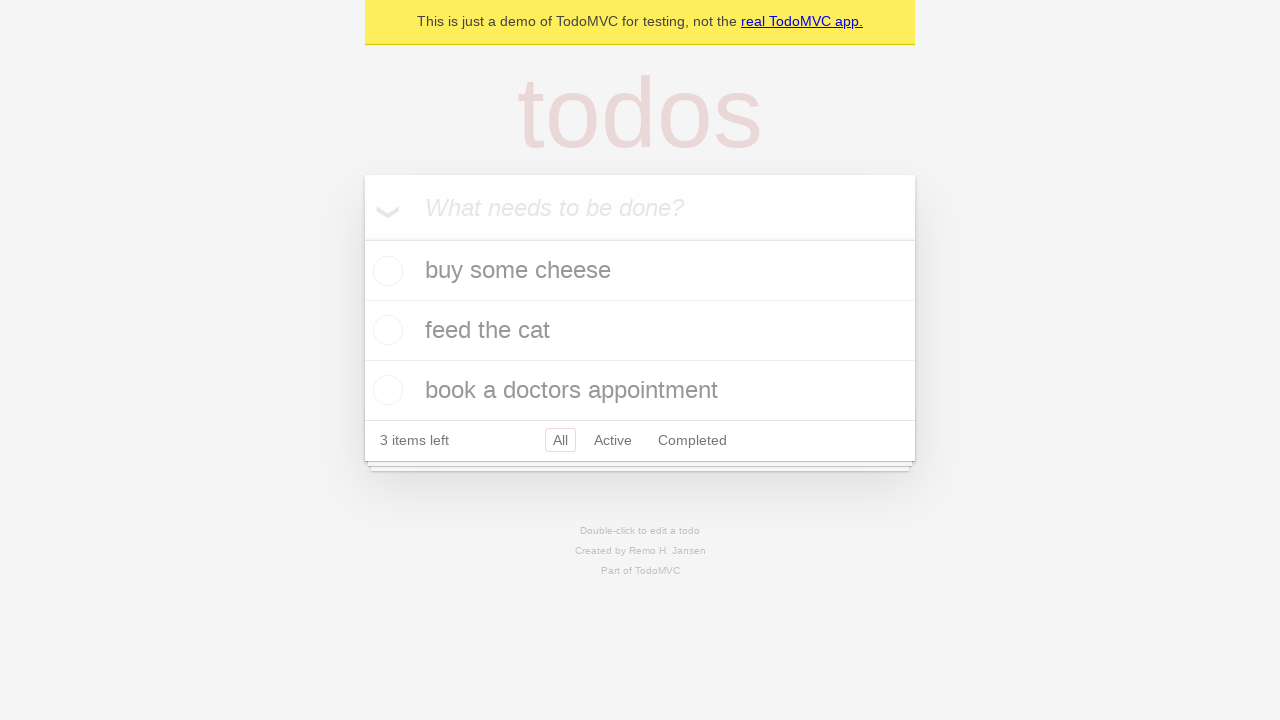

Verified todo items are visible after clearing complete state
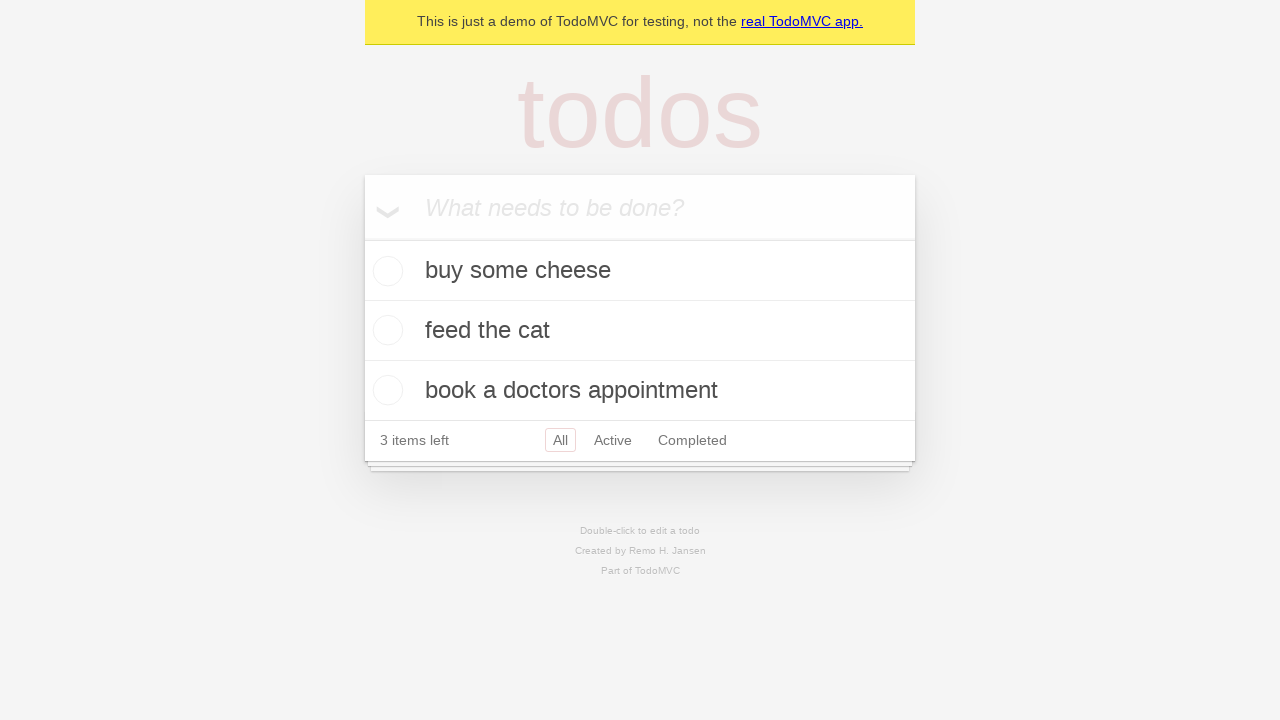

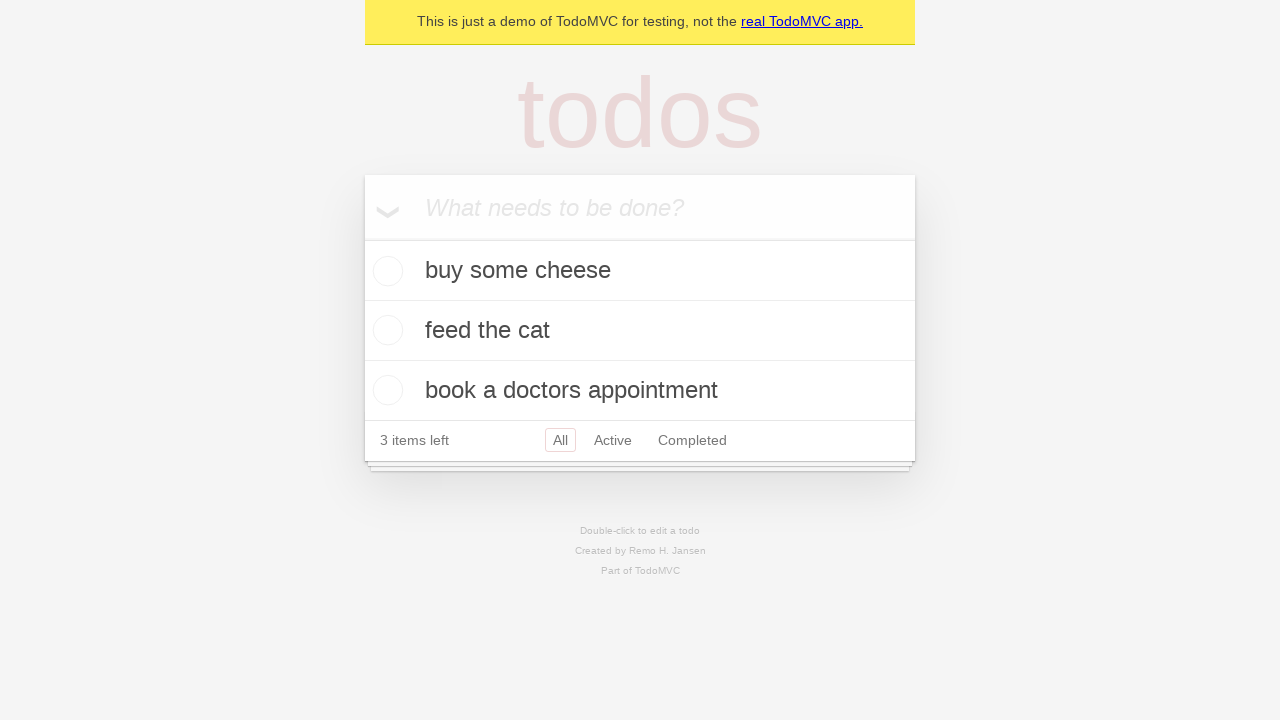